Tests clicking a blue button with dynamic class attributes 3 times and accepting the alert dialog that appears after each click. This demonstrates handling elements with multiple CSS classes.

Starting URL: http://uitestingplayground.com/classattr

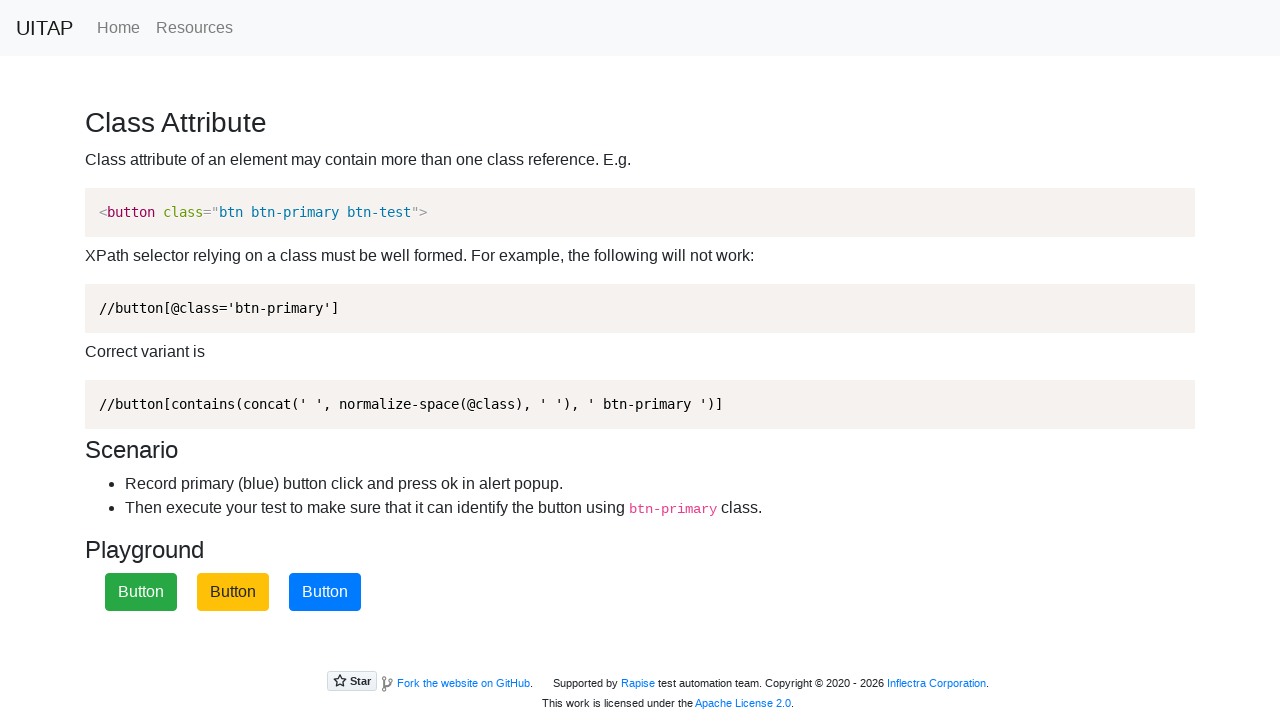

Clicked the blue button with class btn-primary at (325, 592) on button.btn-primary
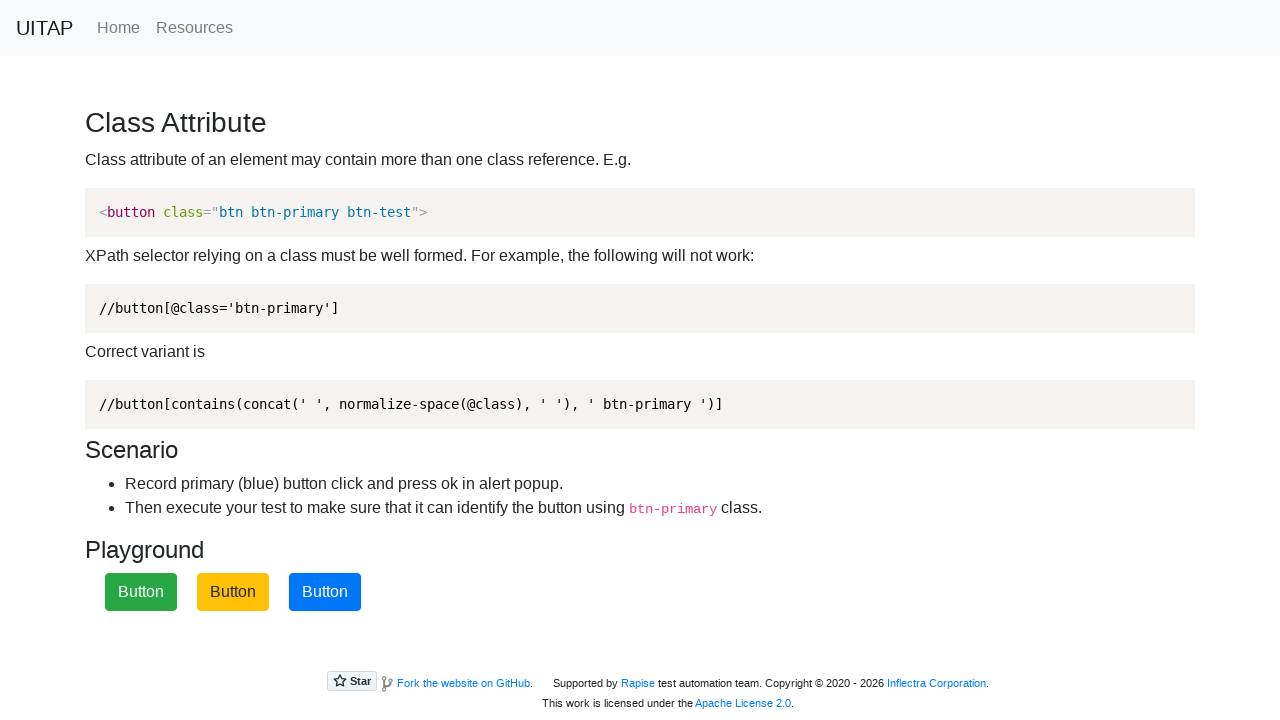

Set up dialog handler to accept alerts
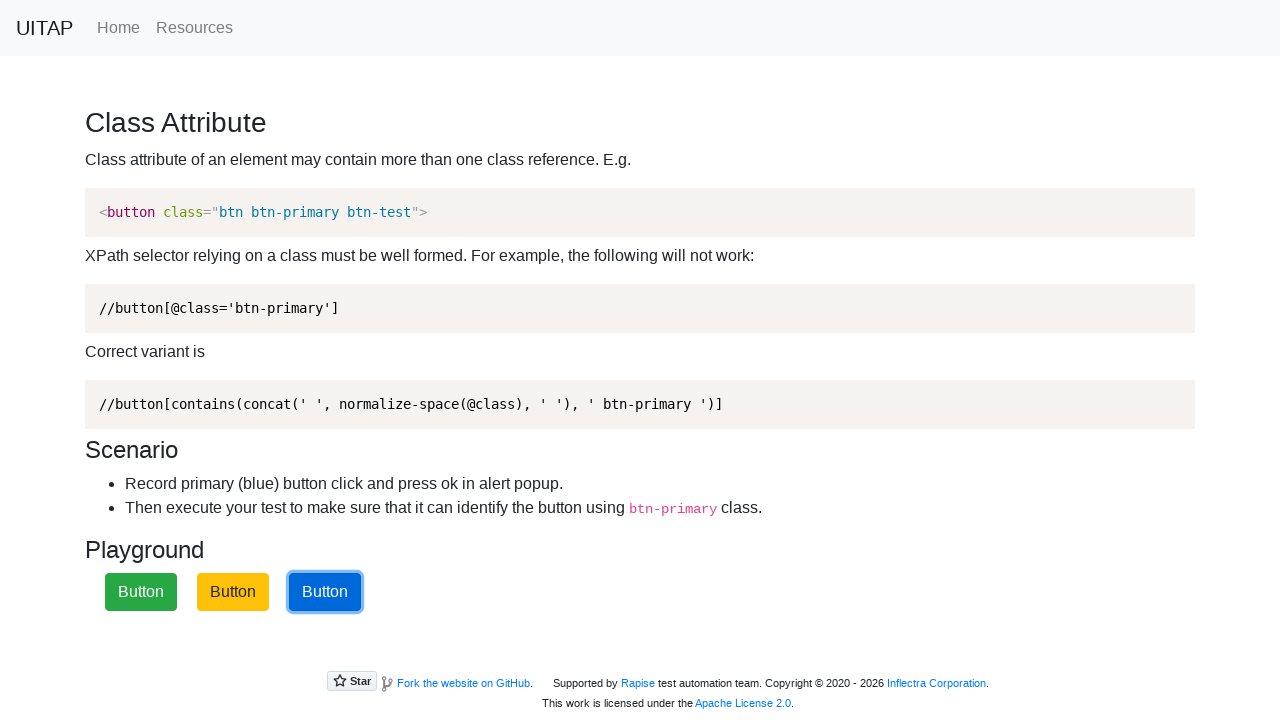

Waited 500ms for interaction to complete
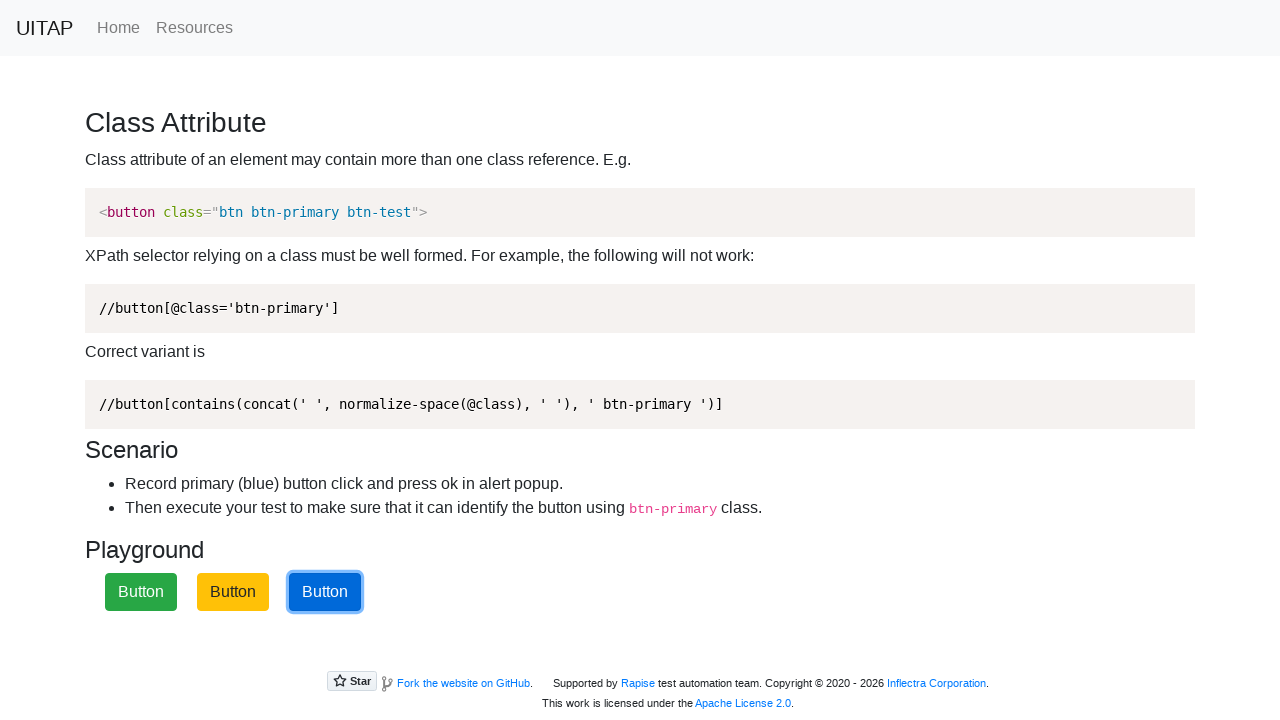

Clicked the blue button with class btn-primary at (325, 592) on button.btn-primary
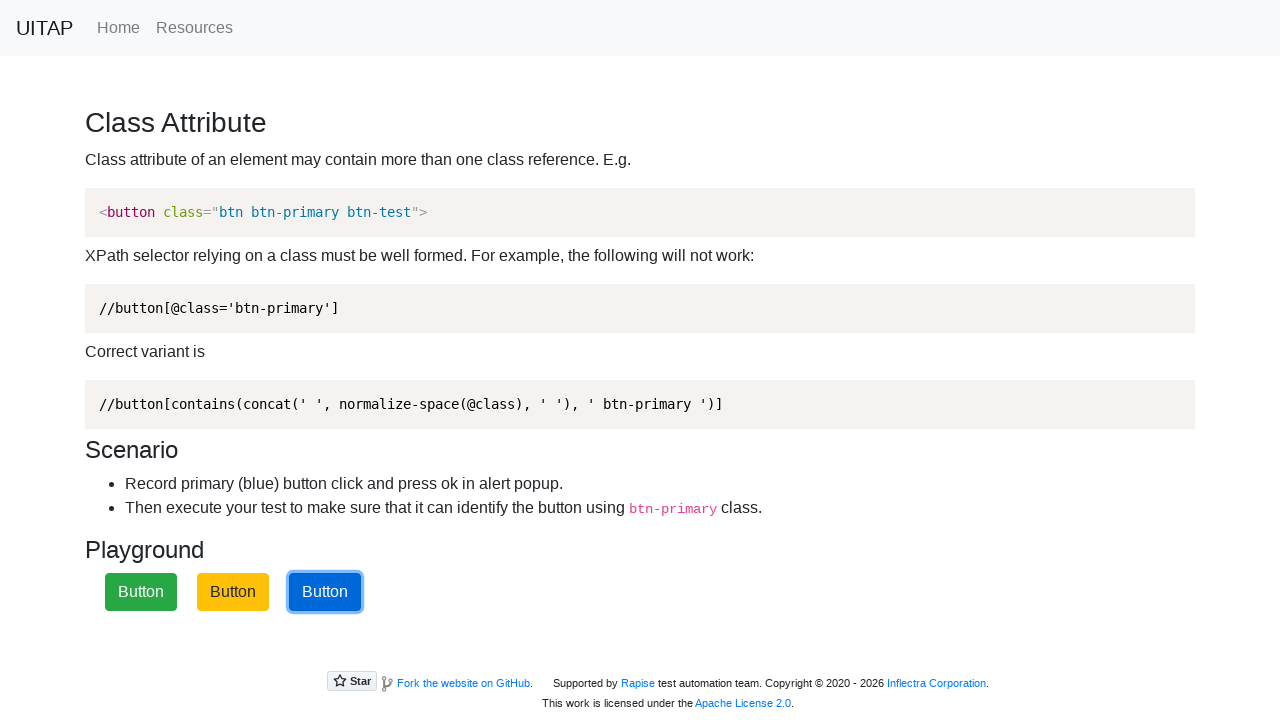

Set up dialog handler to accept alerts
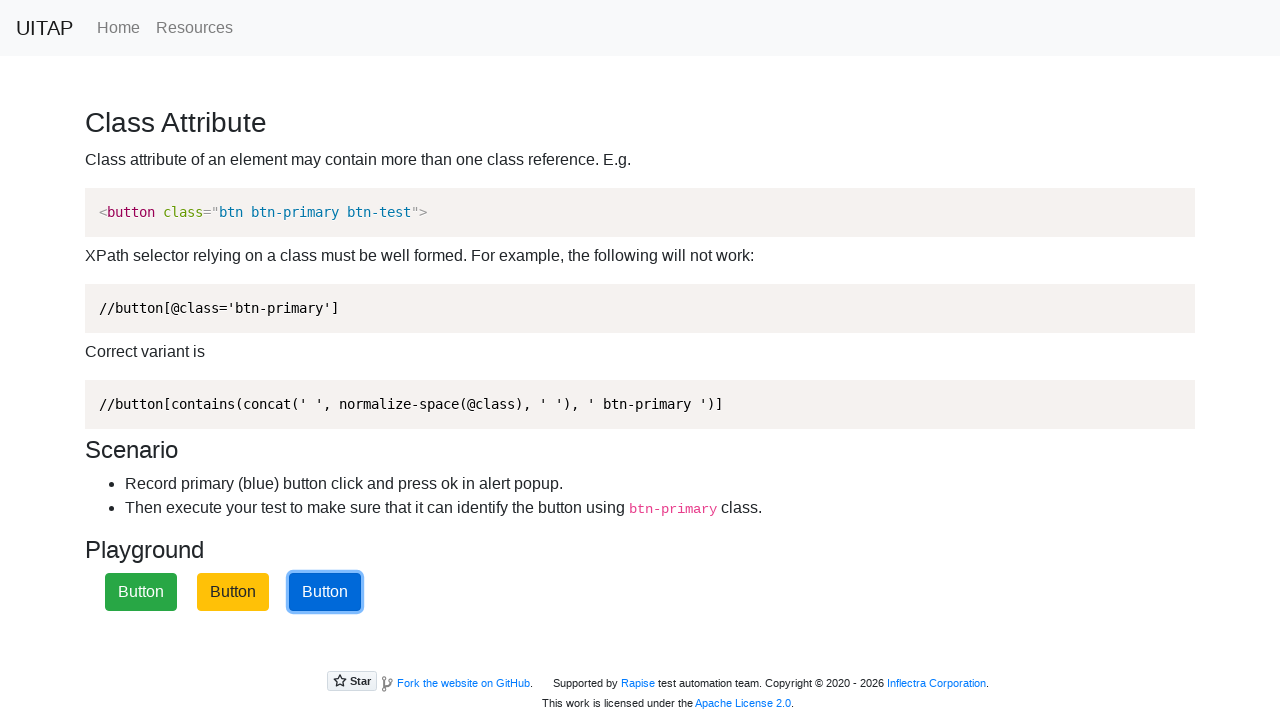

Waited 500ms for interaction to complete
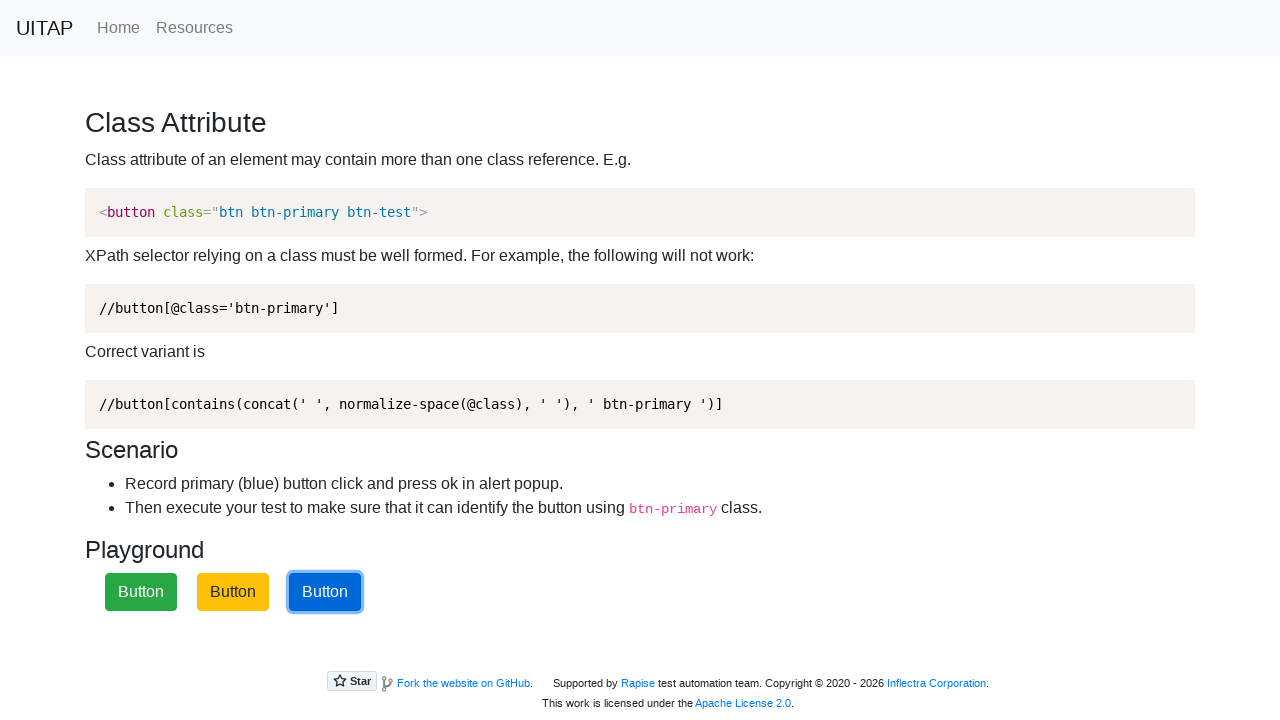

Clicked the blue button with class btn-primary at (325, 592) on button.btn-primary
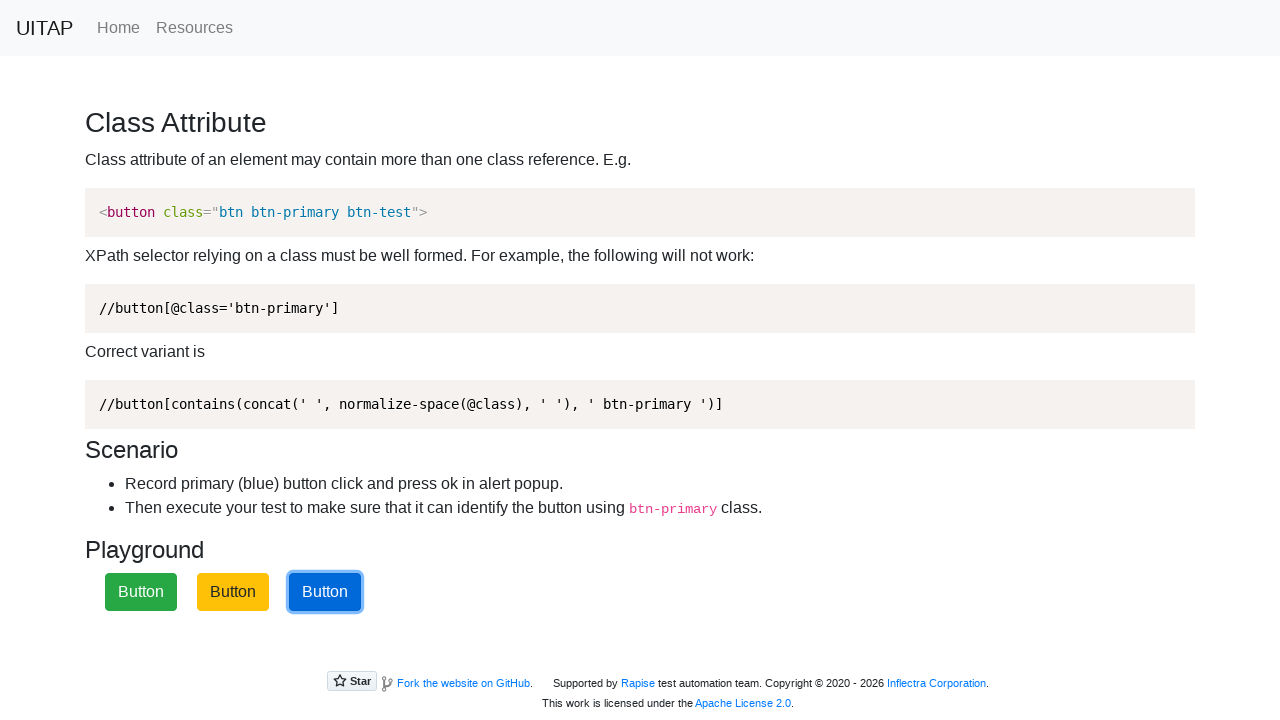

Set up dialog handler to accept alerts
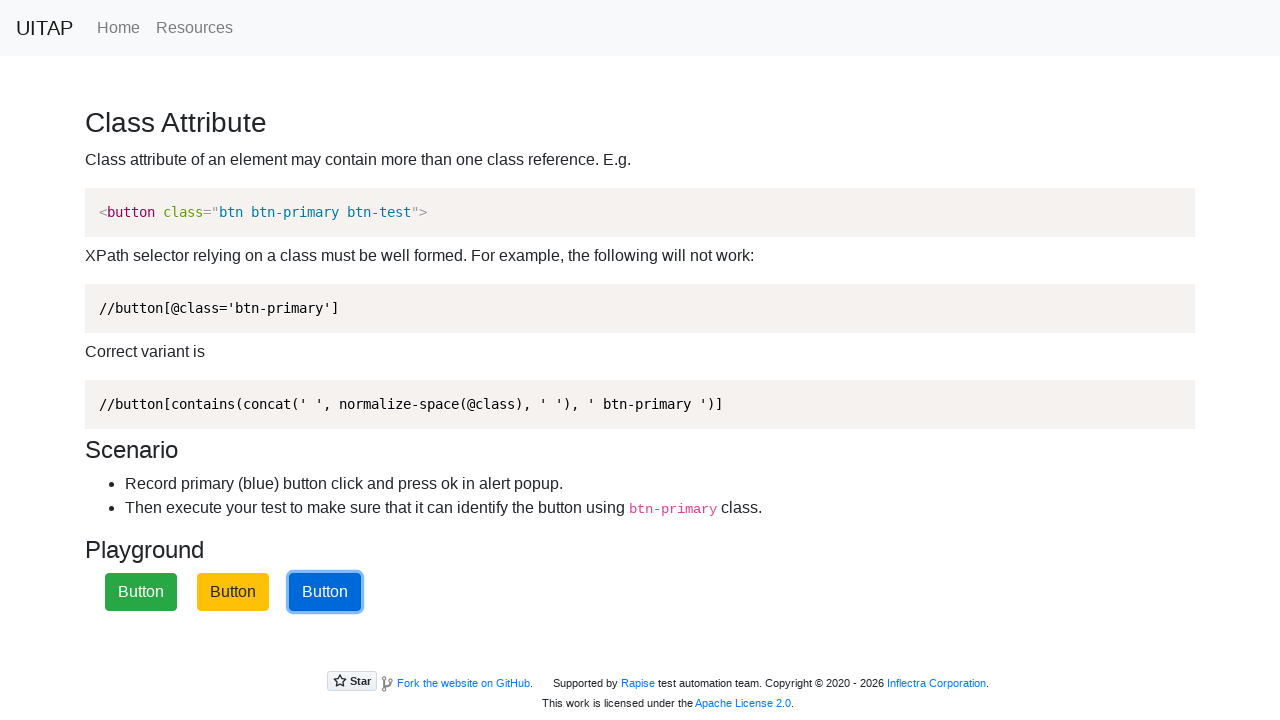

Waited 500ms for interaction to complete
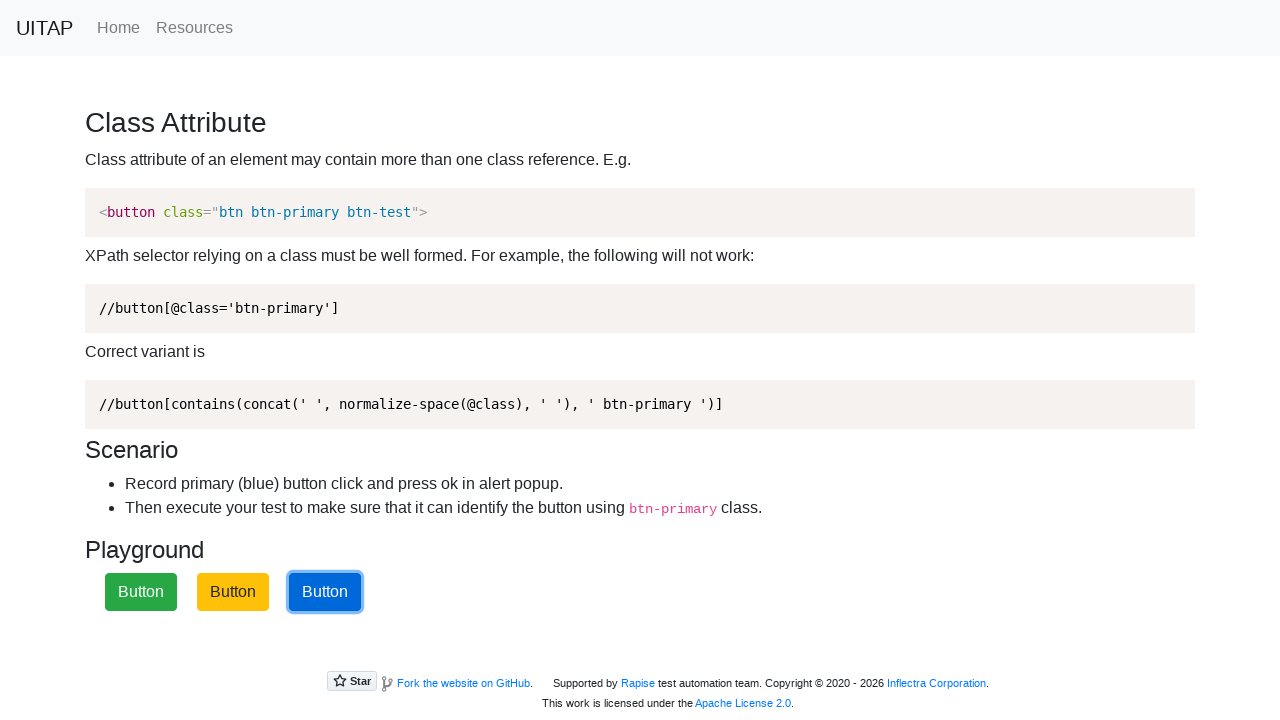

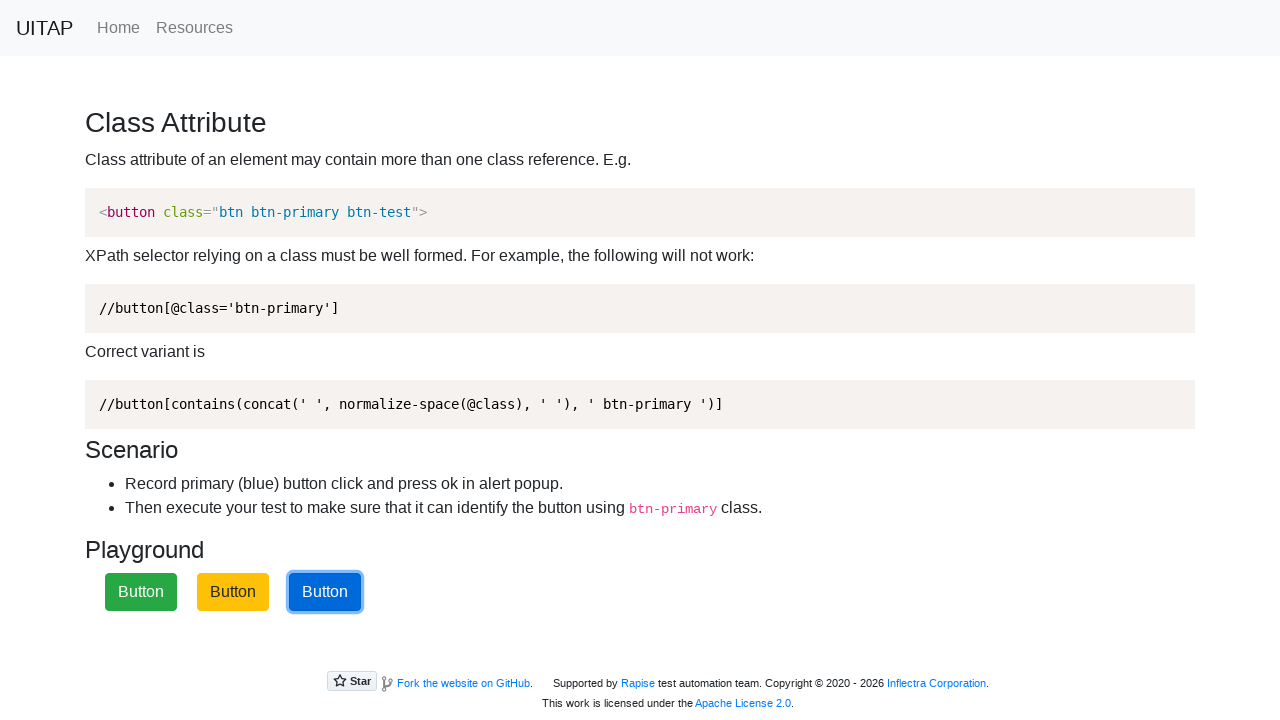